Tests the search/filter functionality on a web table by entering a search term and verifying that all displayed rows contain the search text

Starting URL: https://rahulshettyacademy.com/seleniumPractise/#/offers

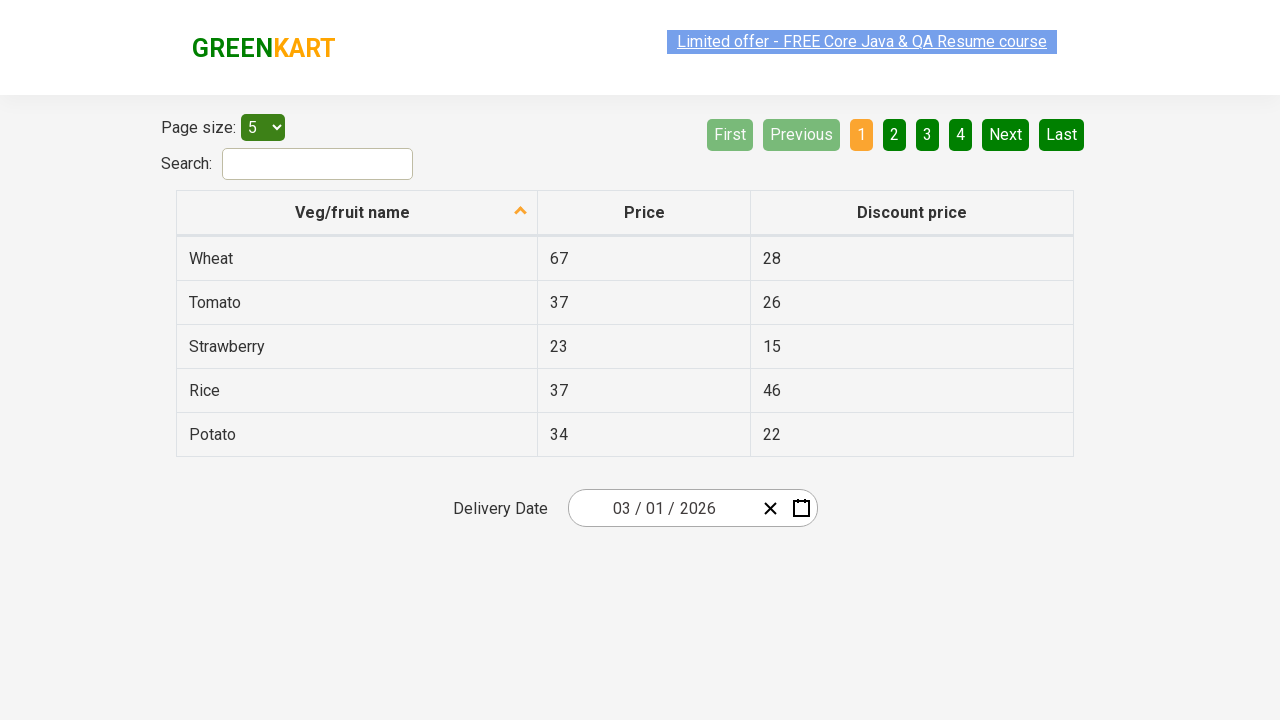

Filled search field with 'go' on #search-field
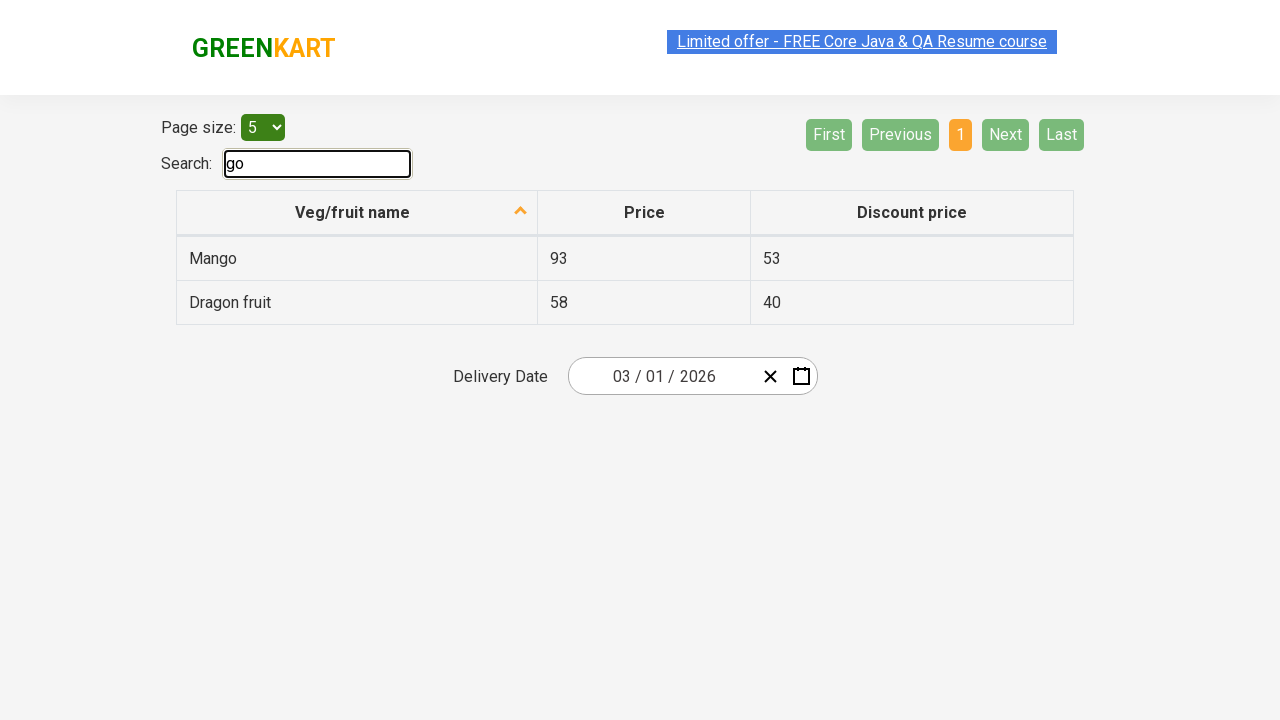

Waited 1000ms for table to filter and update
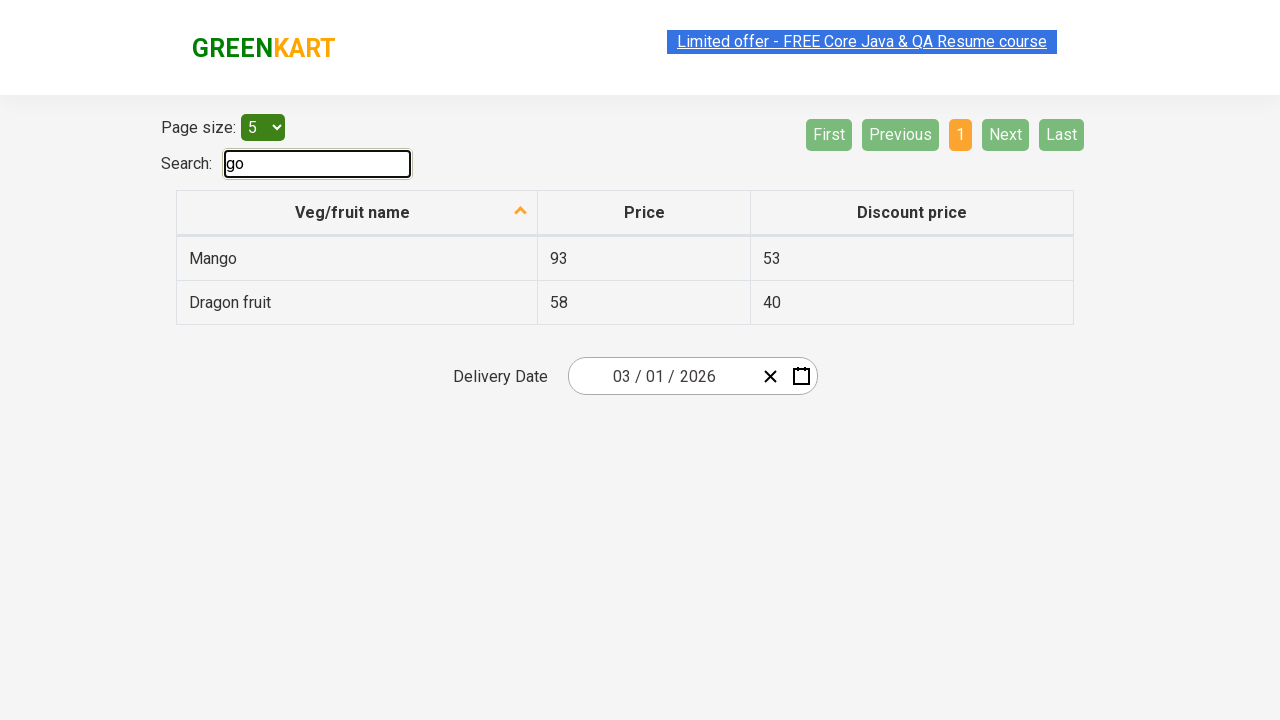

Retrieved all items from first column of table
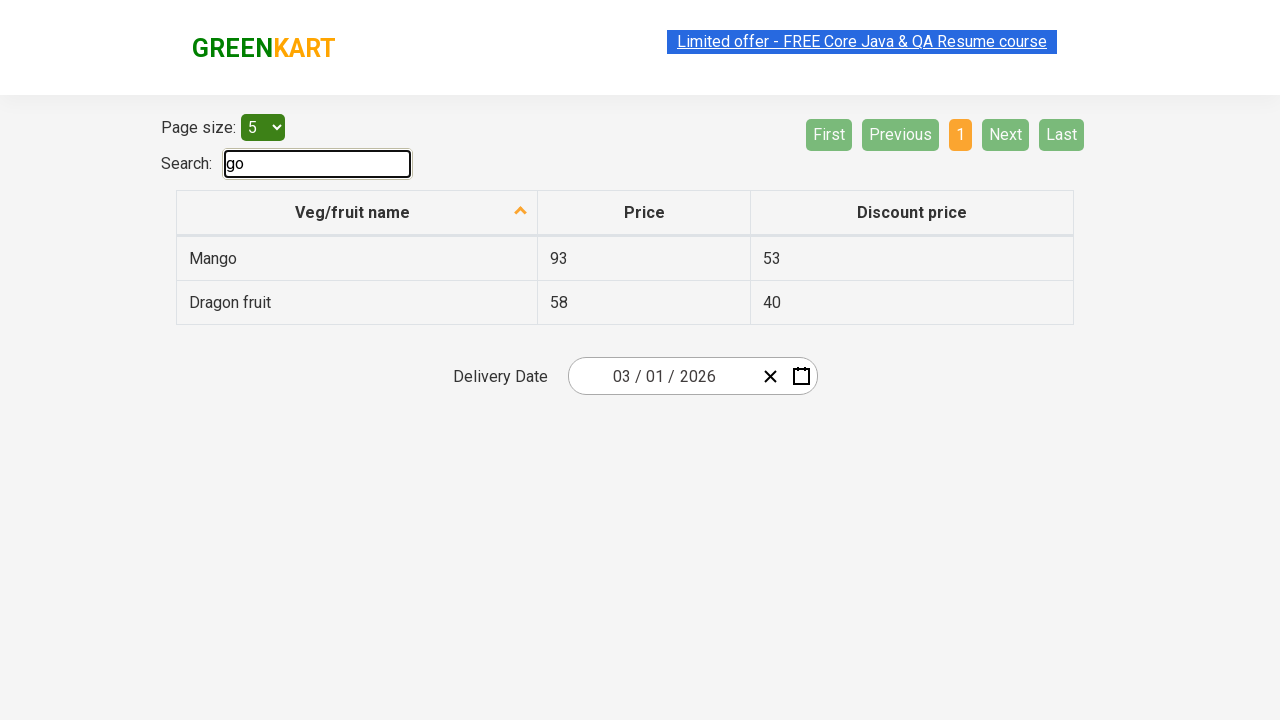

Verified that 'mango' contains search term 'go'
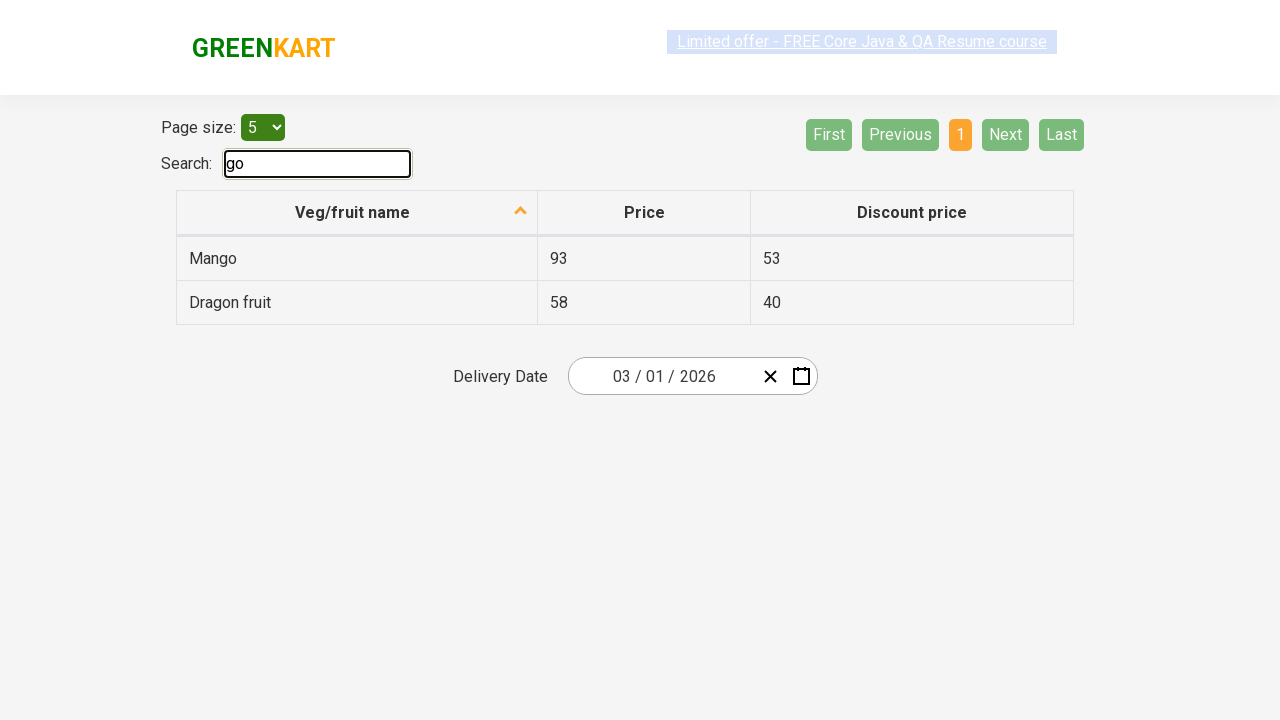

Verified that 'dragon fruit' contains search term 'go'
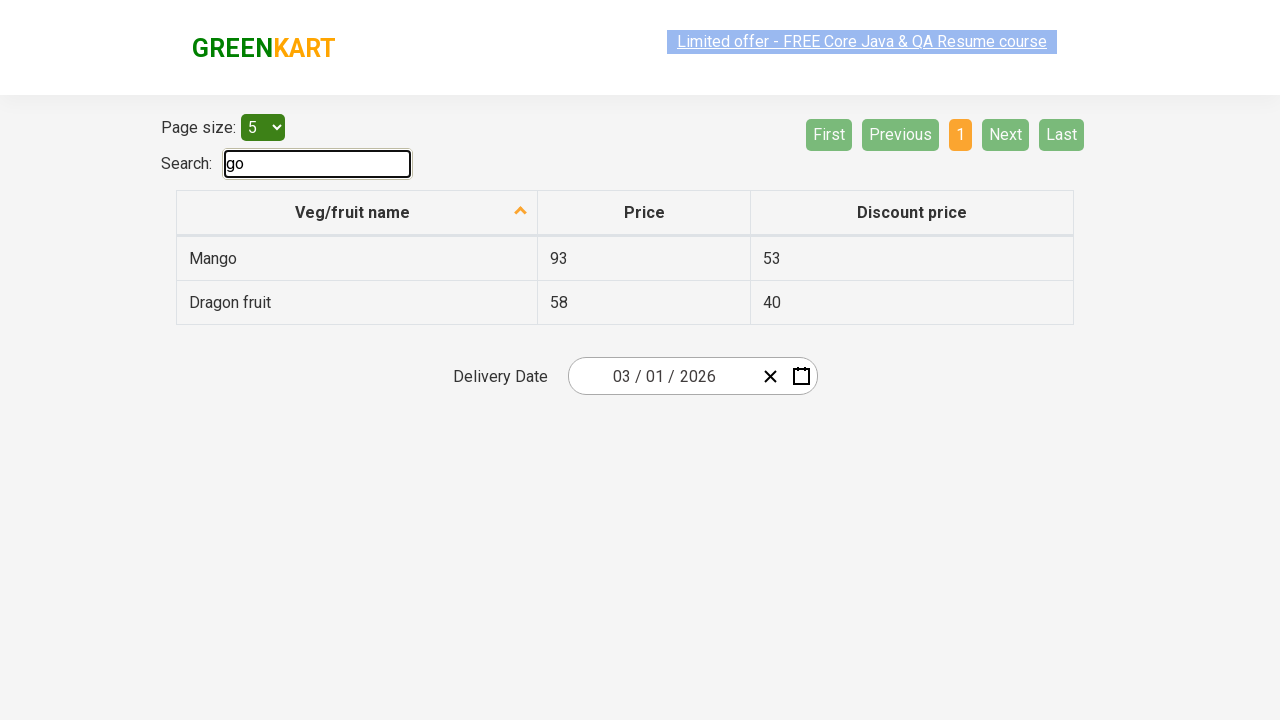

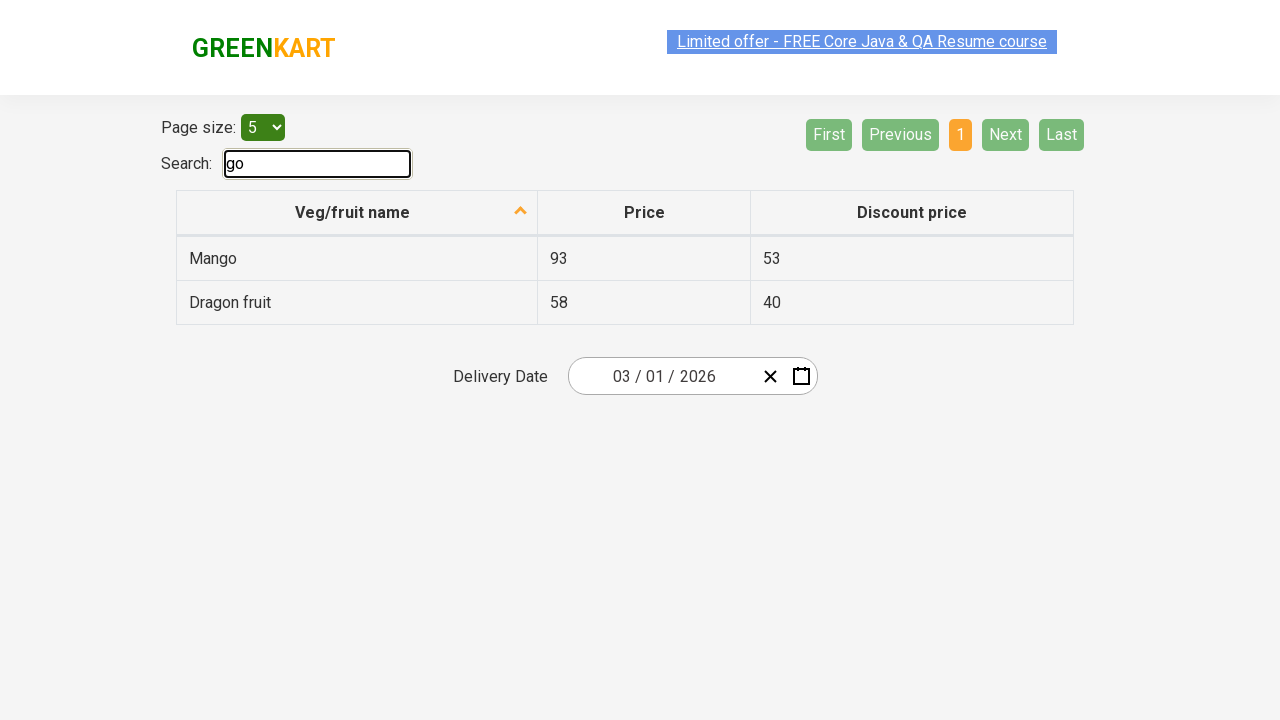